Tests successful contact form submission by filling in all required fields (name, email, message) and clicking submit, then verifying the success message appears.

Starting URL: https://jupiter.cloud.planittesting.com/

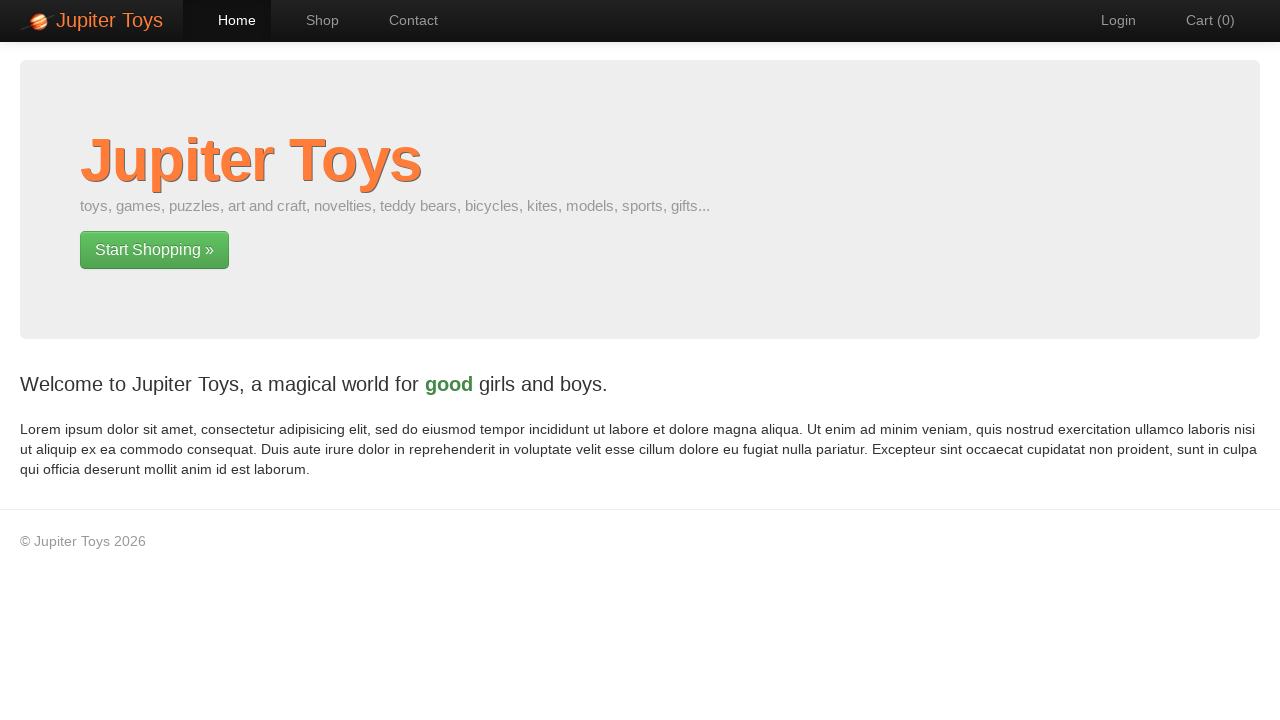

Clicked on Contact menu link at (404, 20) on a:has-text('Contact')
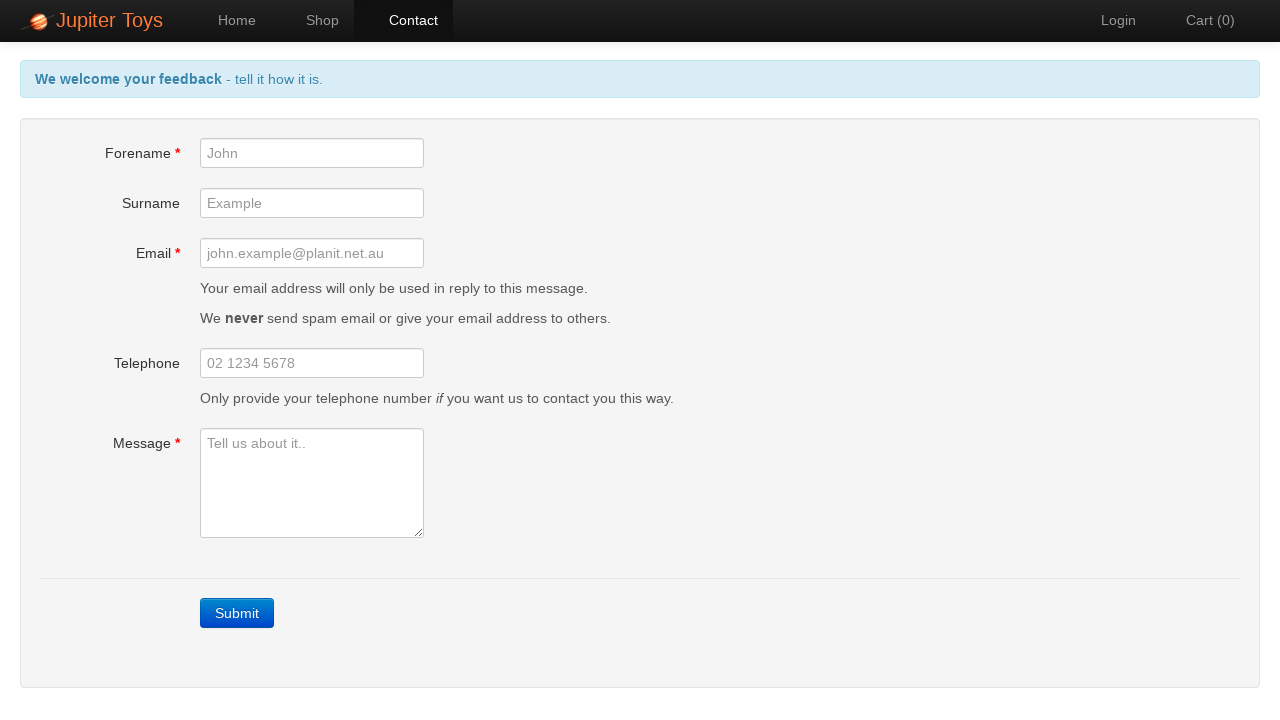

Filled forename field with 'John' on #forename
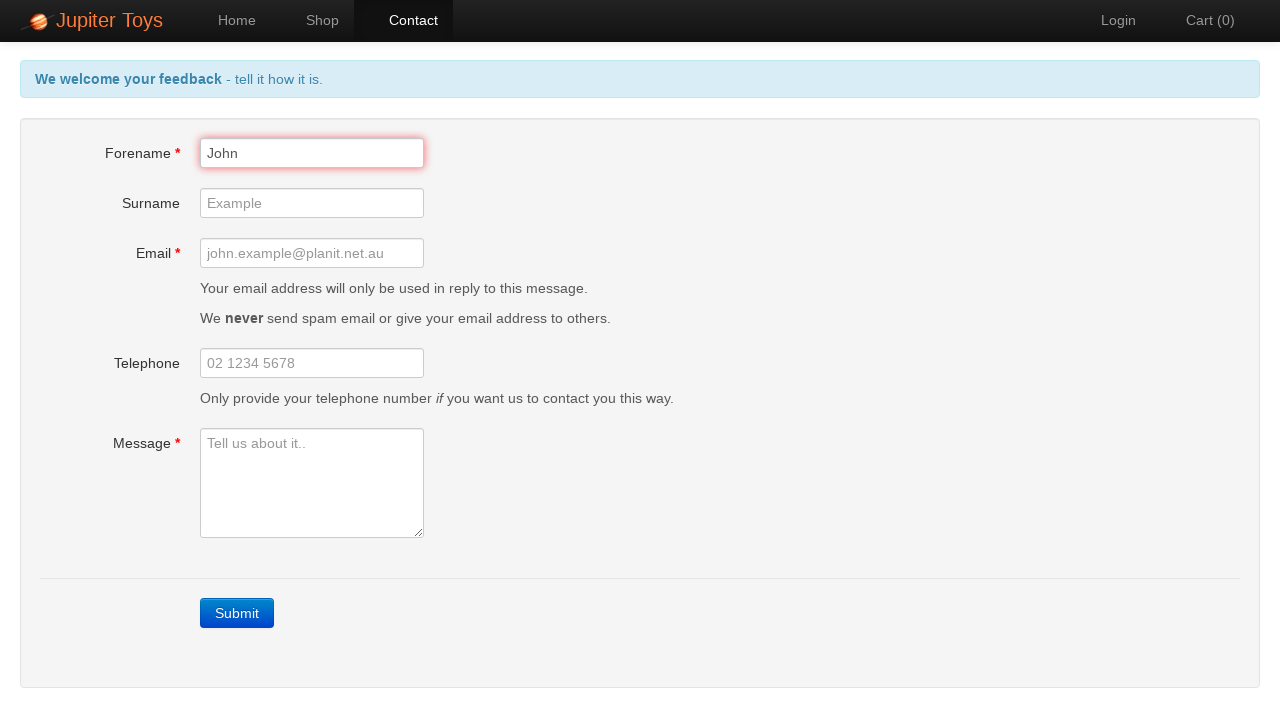

Filled email field with 'JohnJohn@gmail.com' on #email
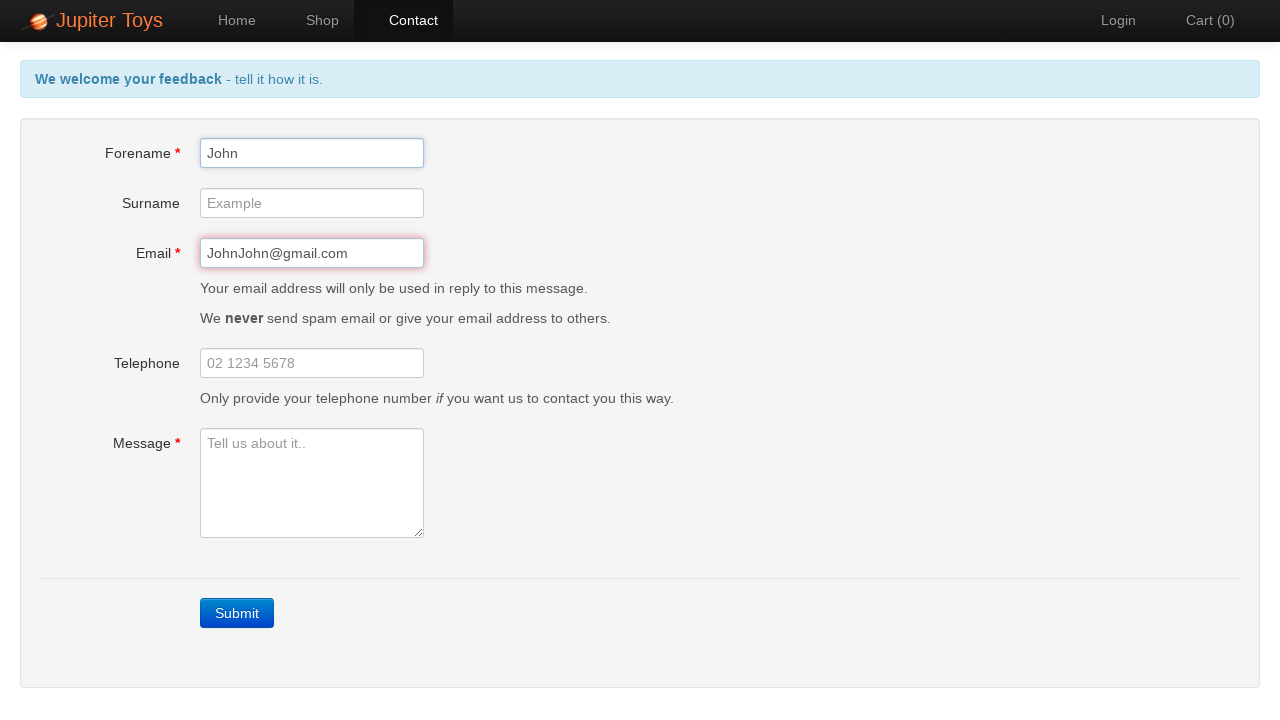

Filled message field with 'This message is for testing purpose' on #message
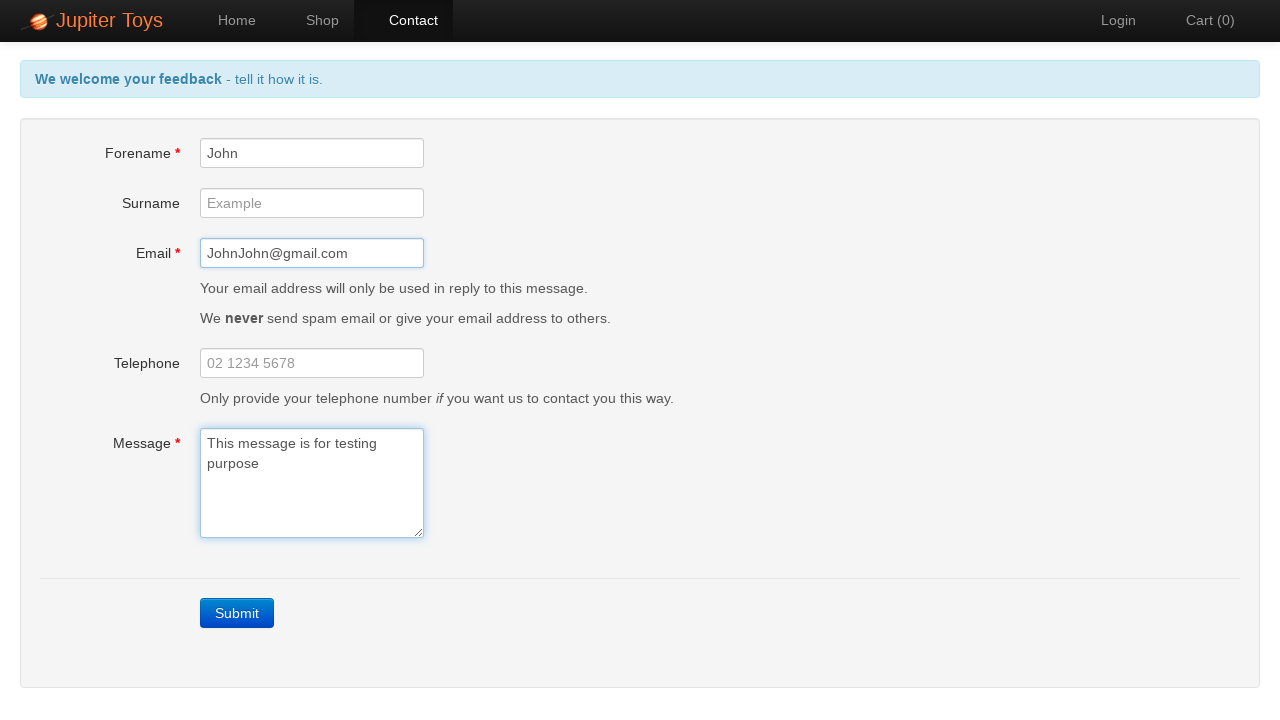

Clicked submit button at (237, 613) on a.btn-contact:has-text('Submit'), button:has-text('Submit')
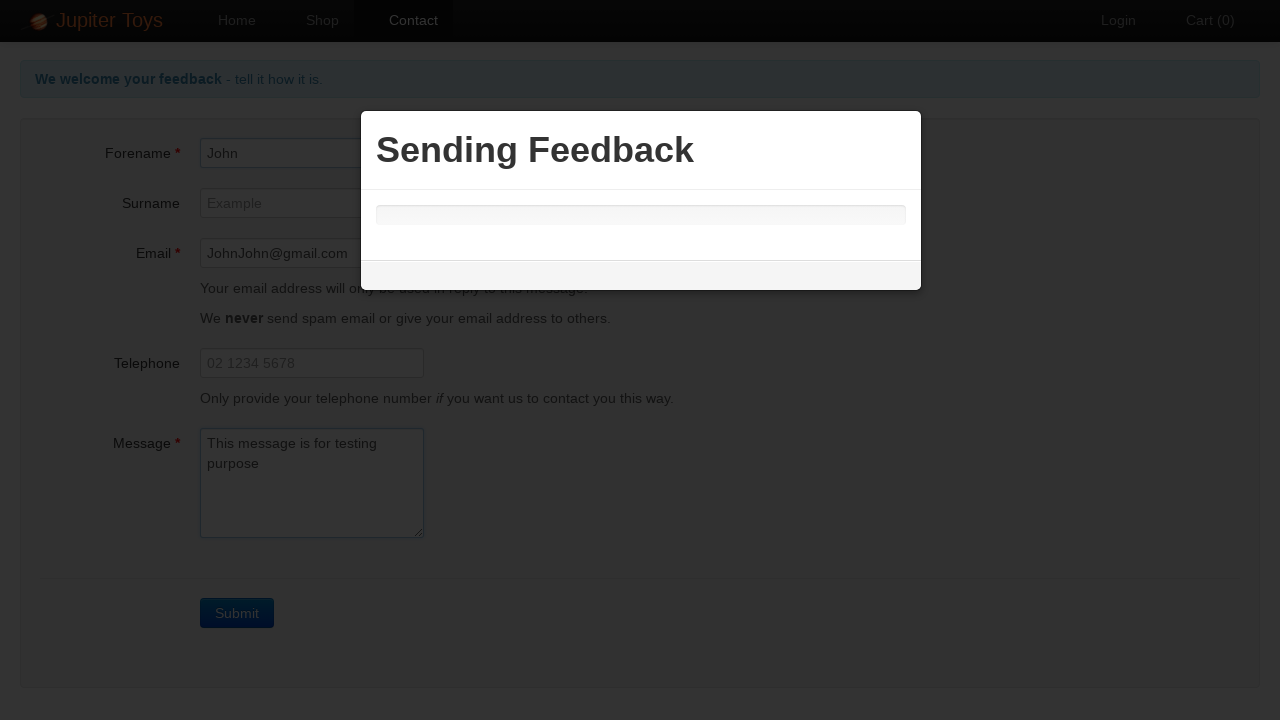

Success message appeared confirming form submission
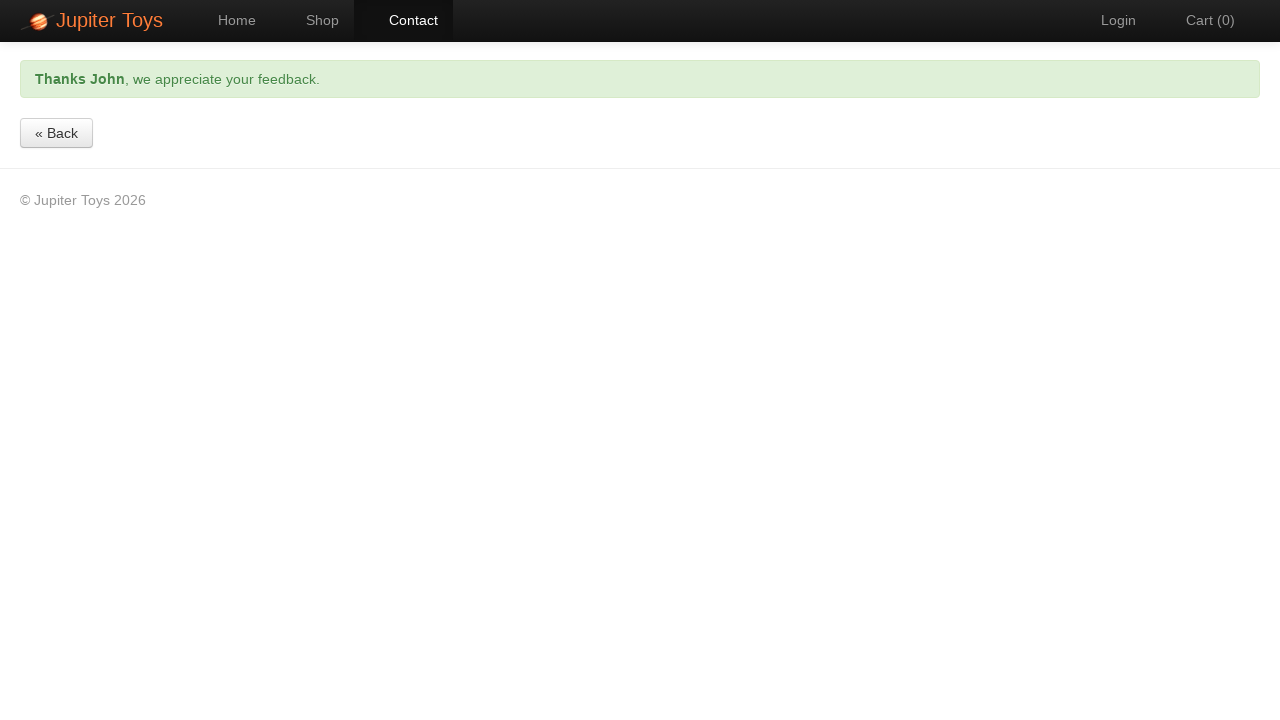

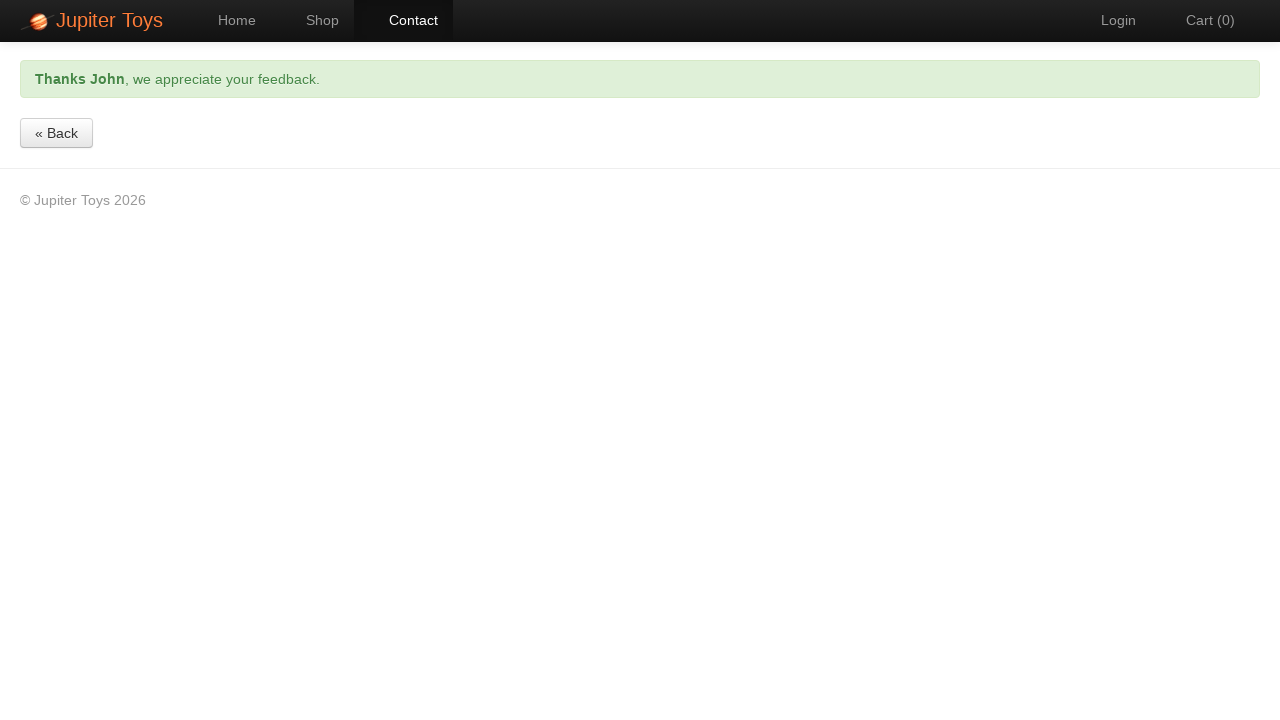